Tests an e-commerce flow by searching for products, adding them to cart, and completing checkout with country selection and terms agreement

Starting URL: https://rahulshettyacademy.com/seleniumPractise/#/

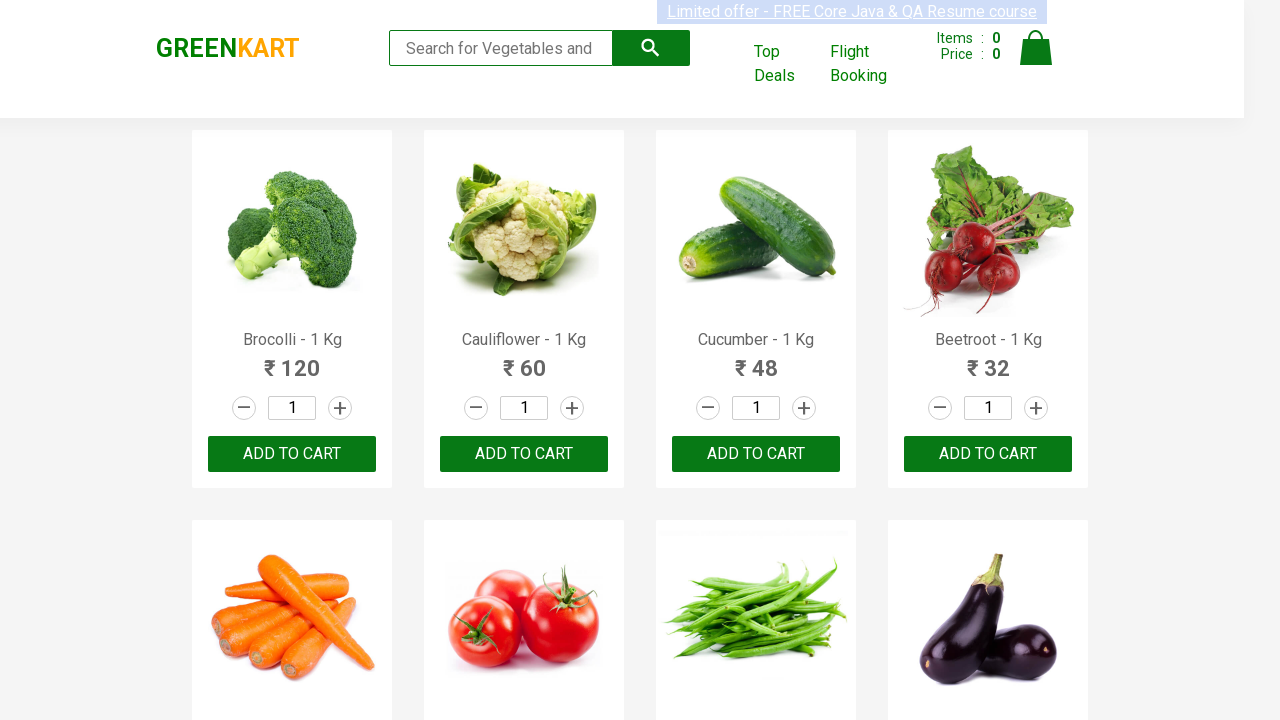

Filled search field with 'cu' to find products on .search-keyword
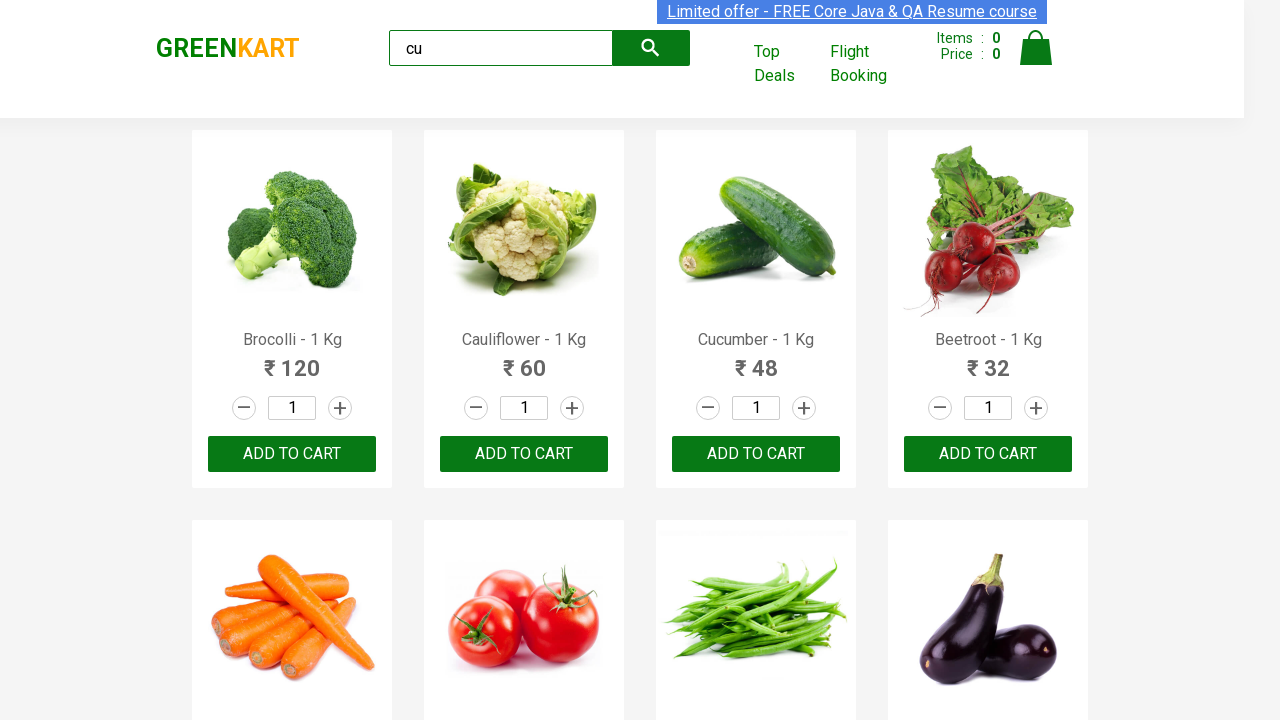

Waited 2 seconds for search results to load
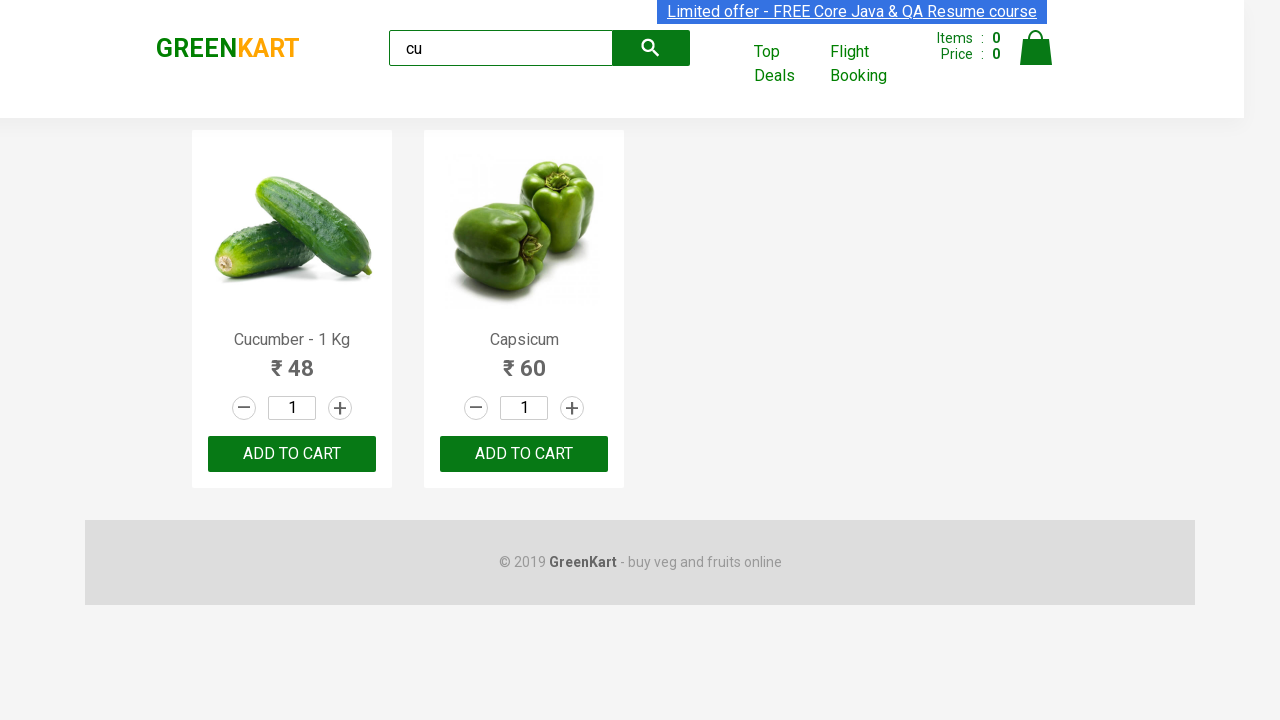

Retrieved all product elements from search results
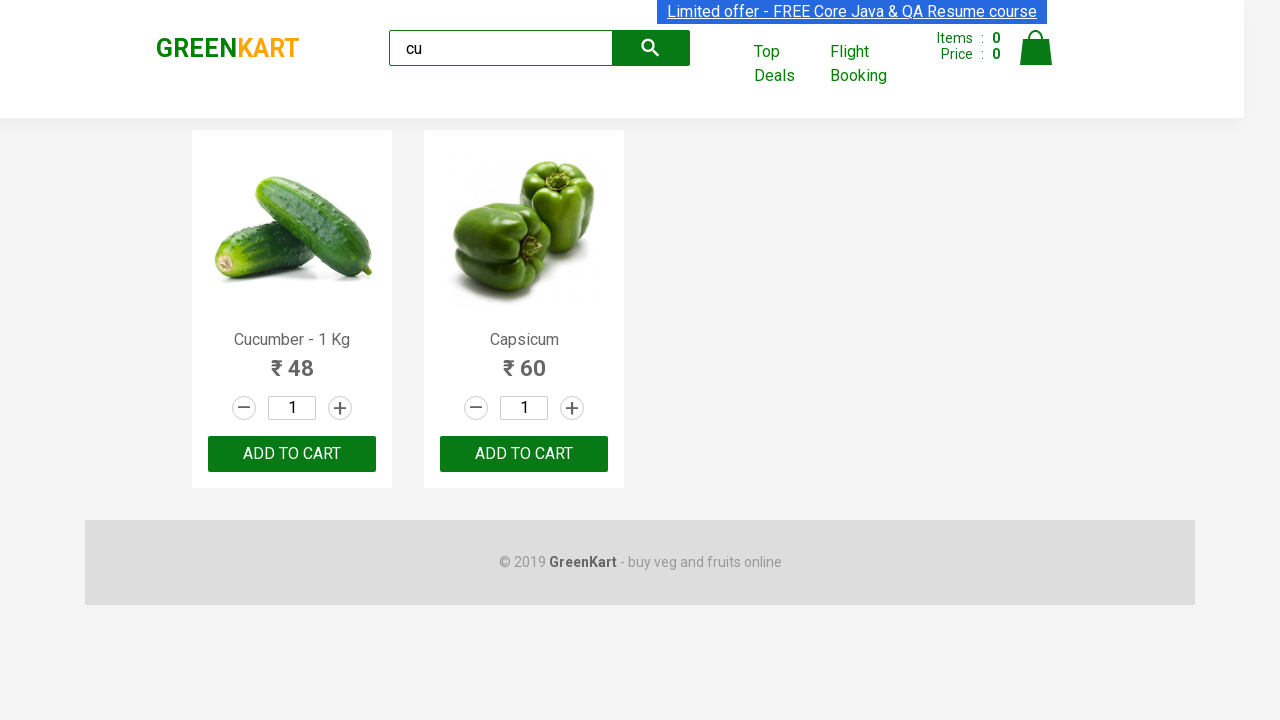

Added product 'Cucumber - 1 Kg' to cart at (292, 454) on .products .product >> nth=0 >> button
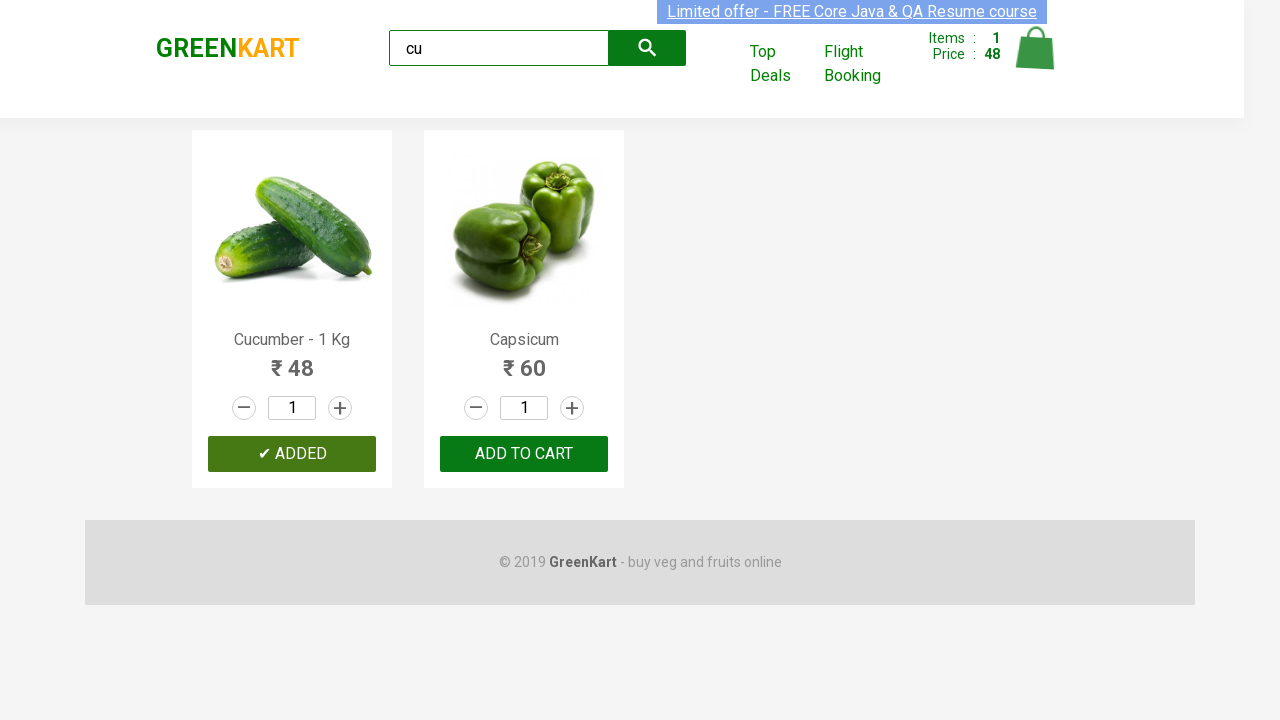

Added product 'Capsicum' to cart at (524, 454) on .products .product >> nth=1 >> button
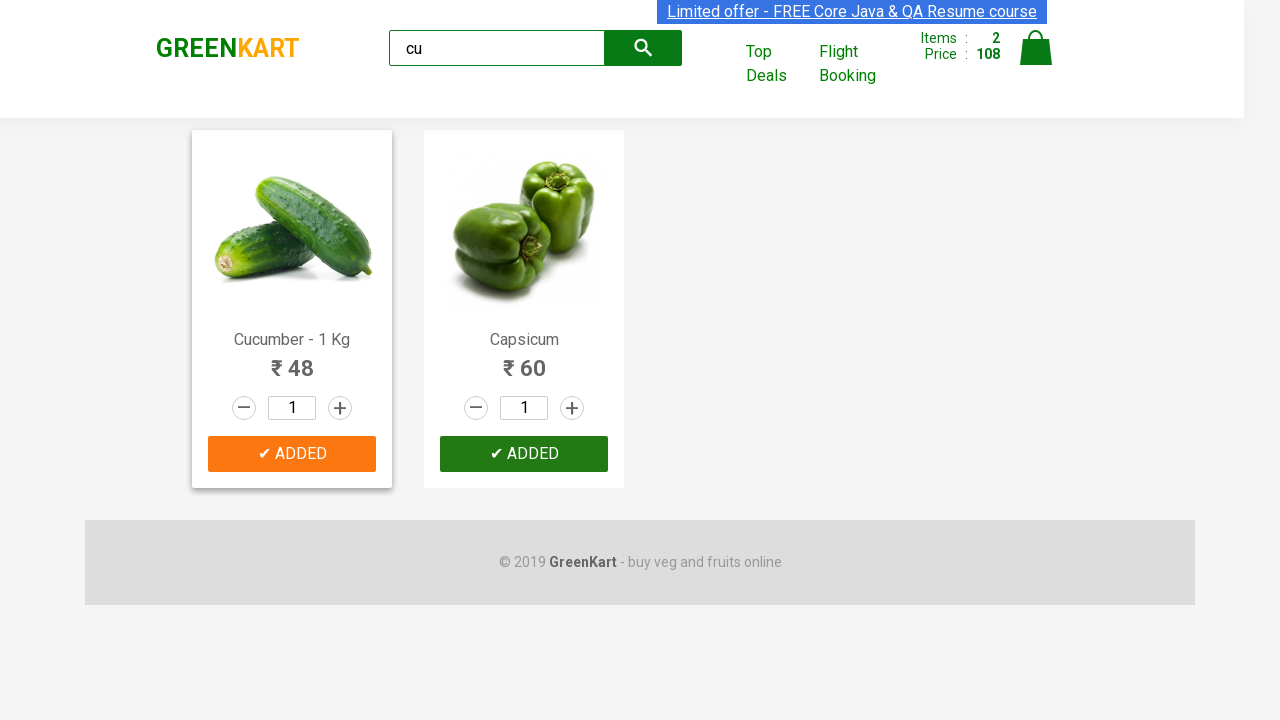

Clicked cart icon to view shopping cart at (1036, 59) on .cart-icon
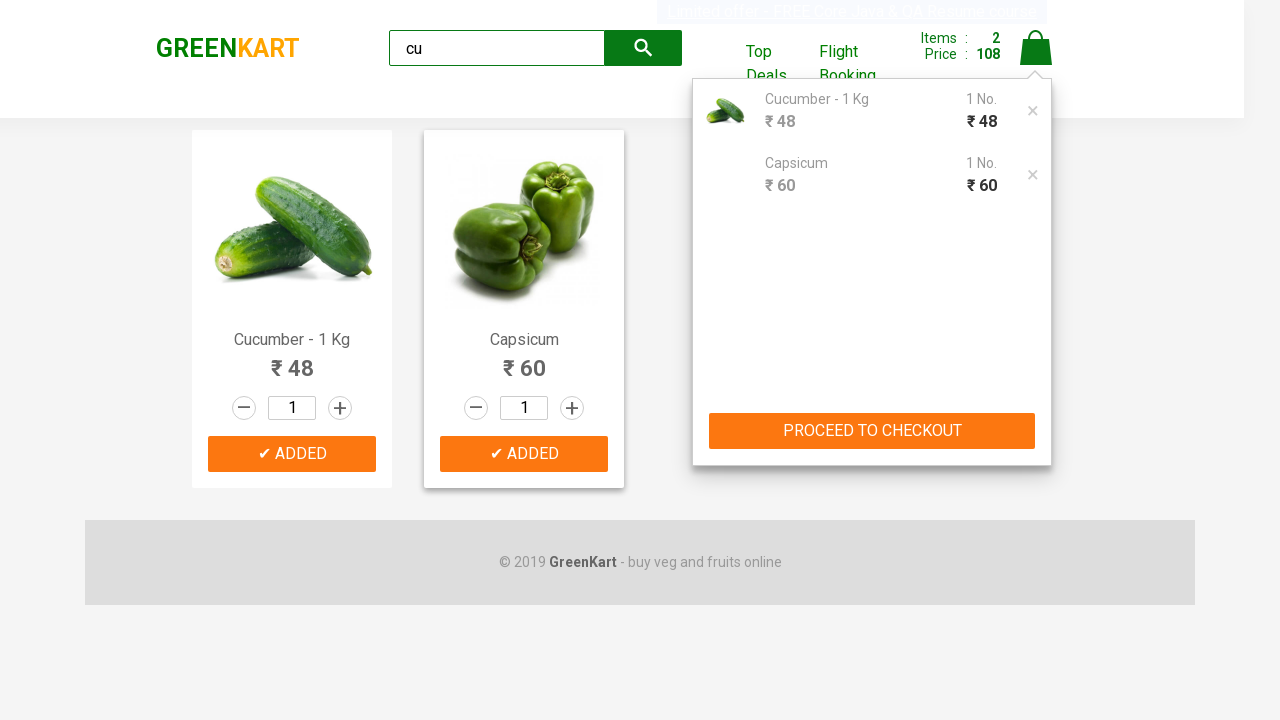

Clicked 'PROCEED TO CHECKOUT' button at (872, 431) on text="PROCEED TO CHECKOUT"
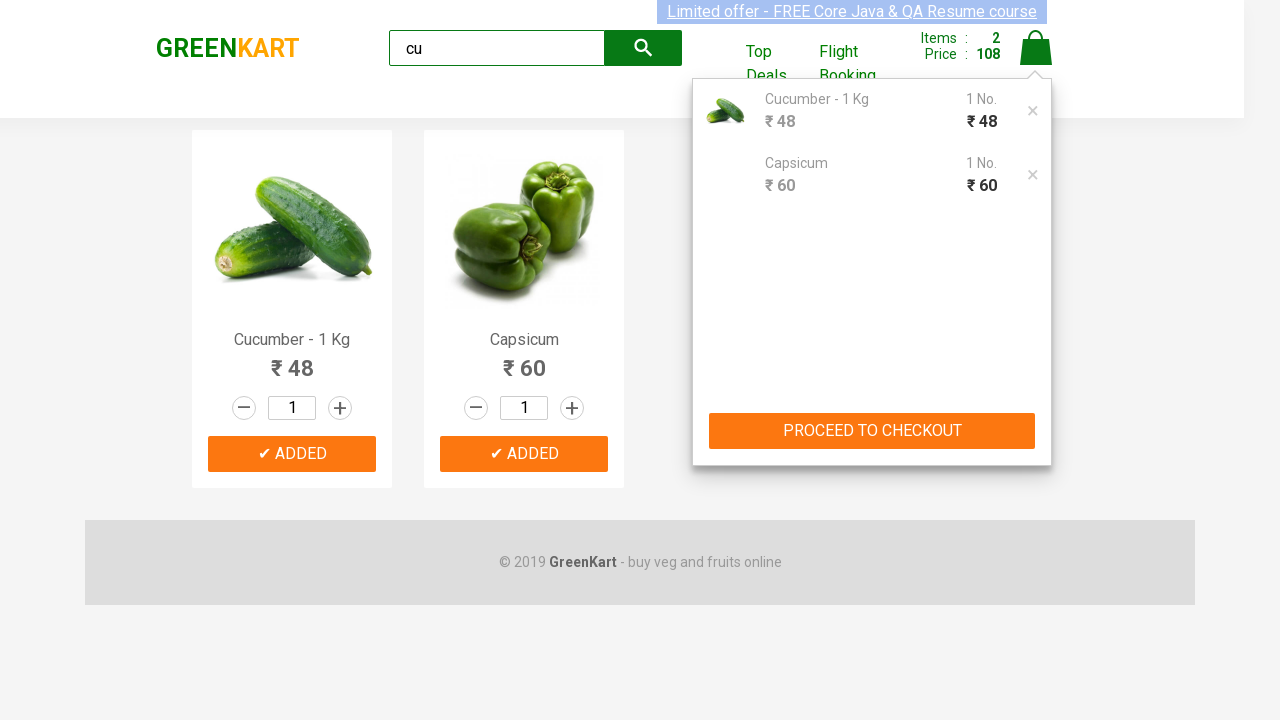

Navigated directly to cart page URL
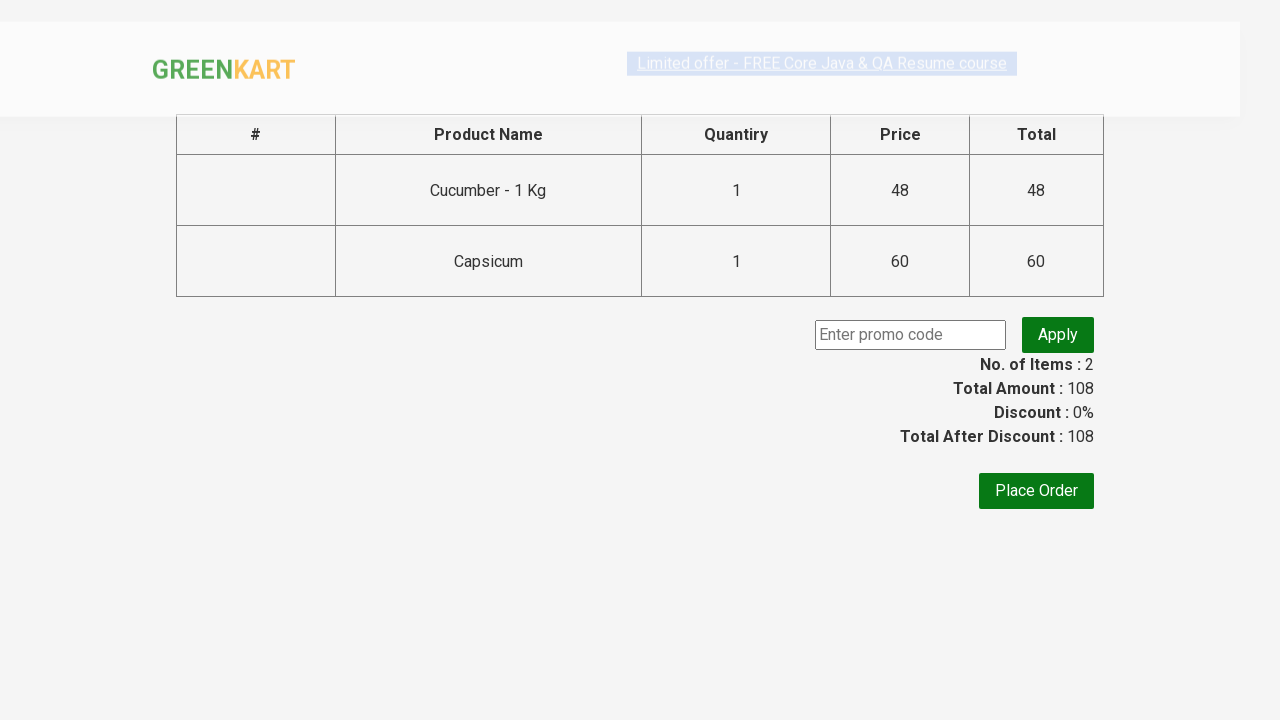

Waited 1 second for cart page to fully load
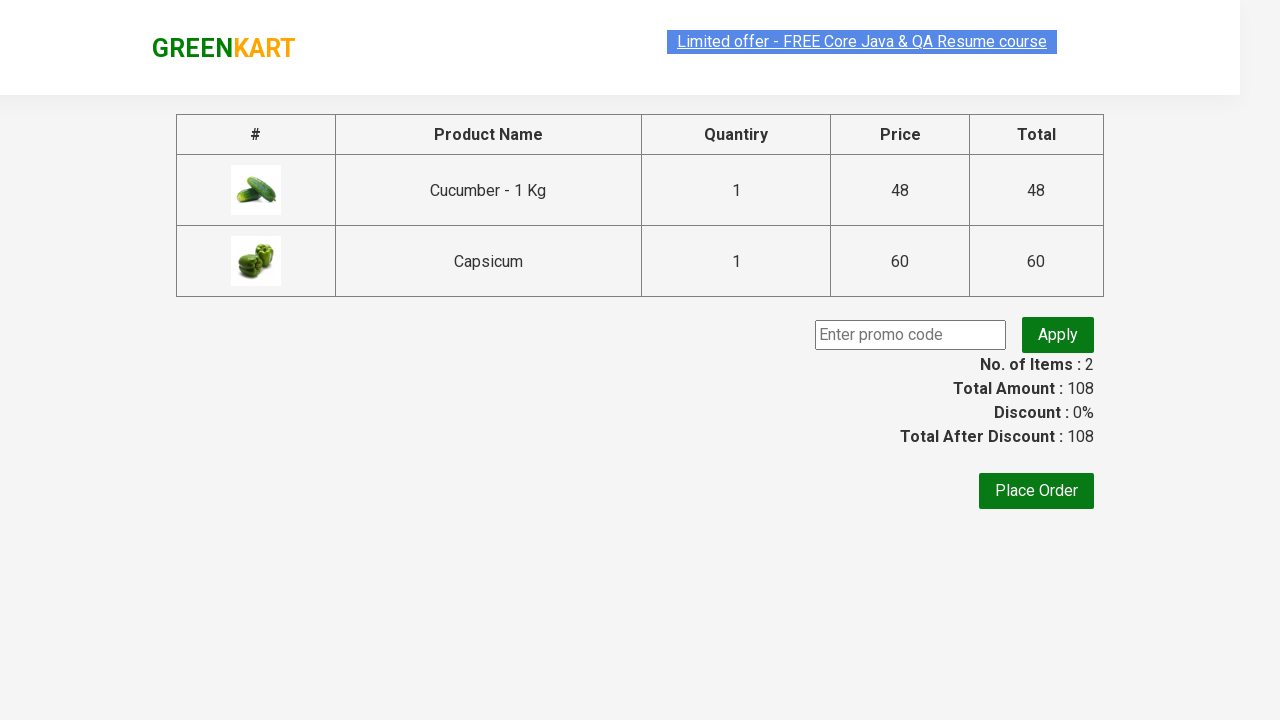

Clicked 'Place Order' button at (1036, 491) on text="Place Order"
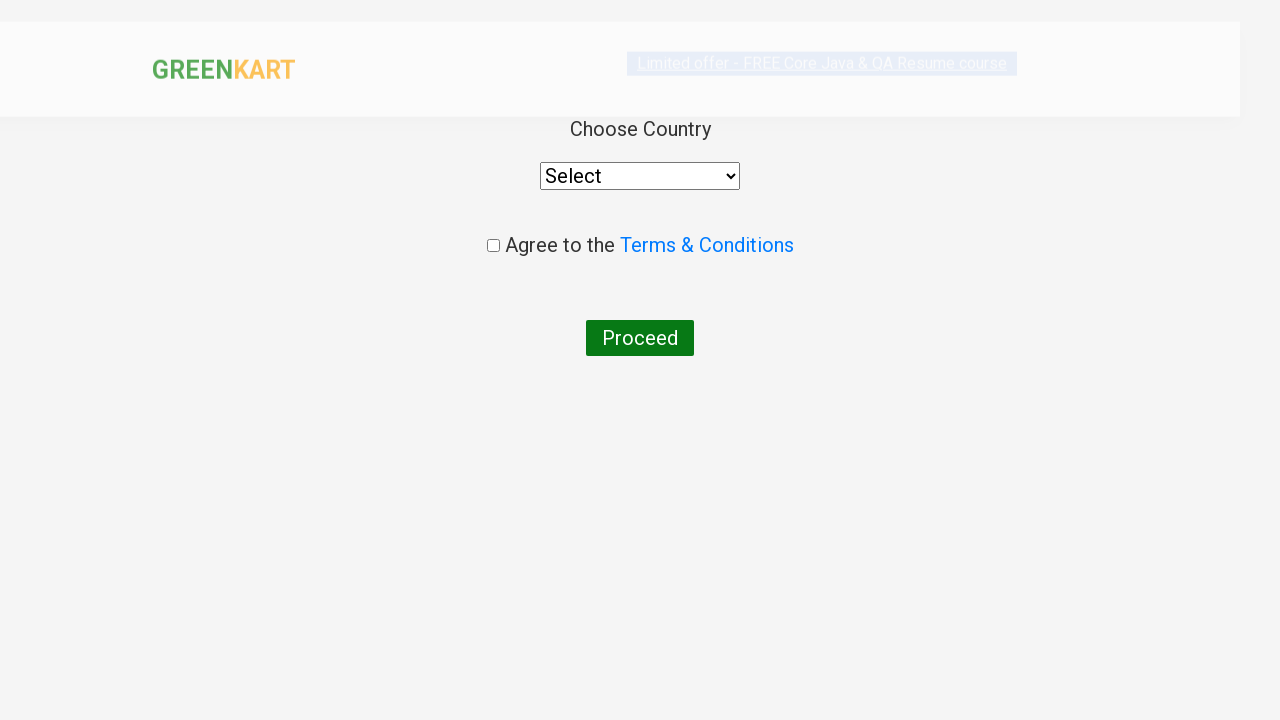

Waited 1 second for checkout modal to appear
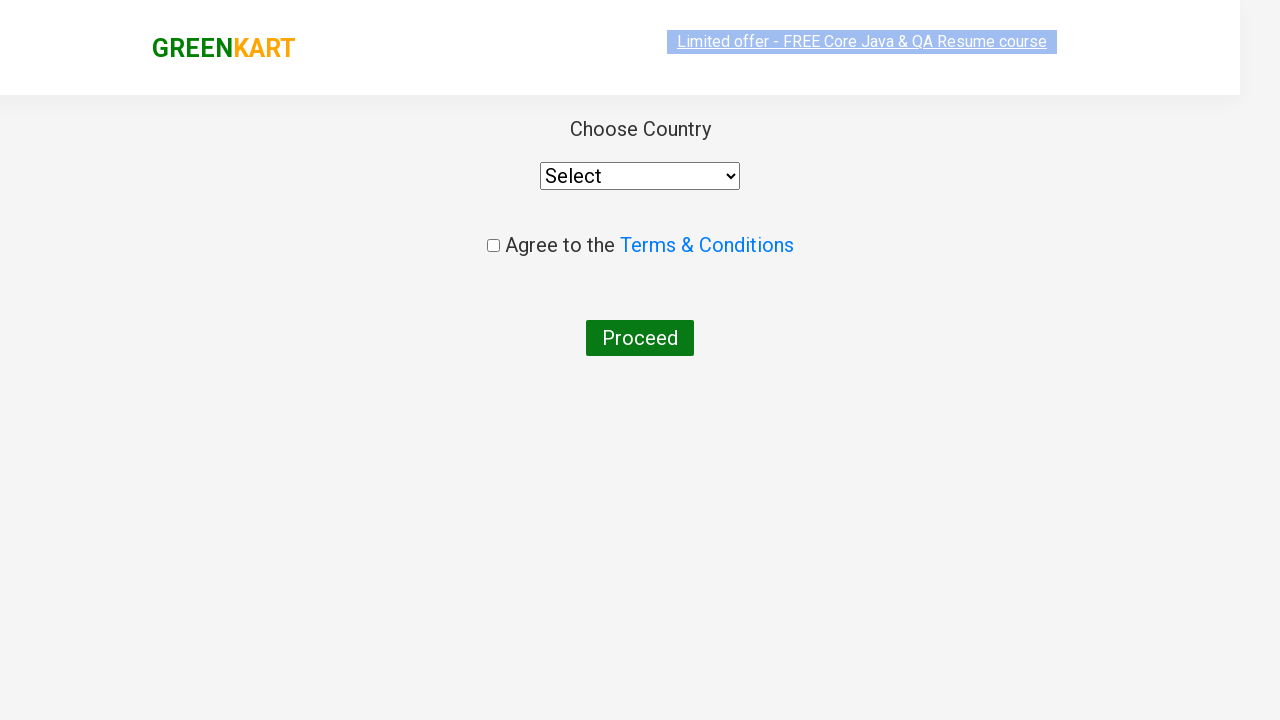

Selected 'Finland' from country dropdown on .wrapperTwo select
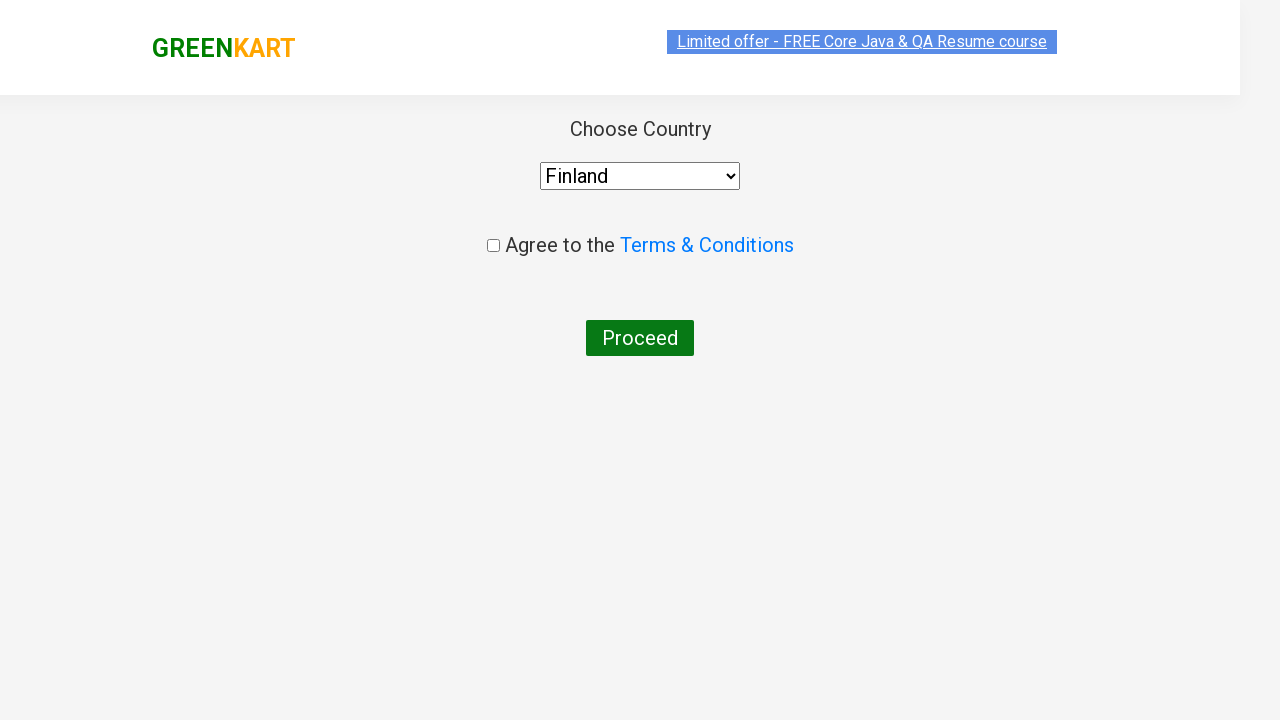

Checked agreement to terms and conditions at (493, 246) on .chkAgree
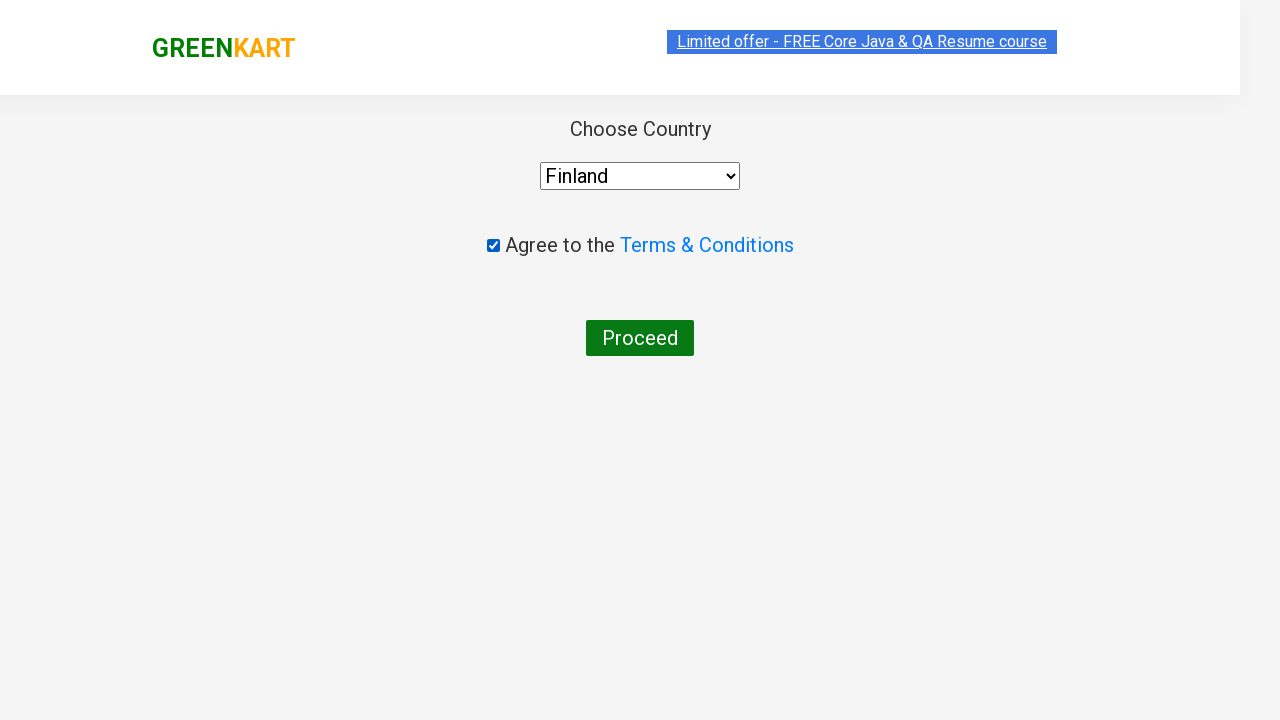

Clicked 'Proceed' button to complete checkout at (640, 338) on text="Proceed"
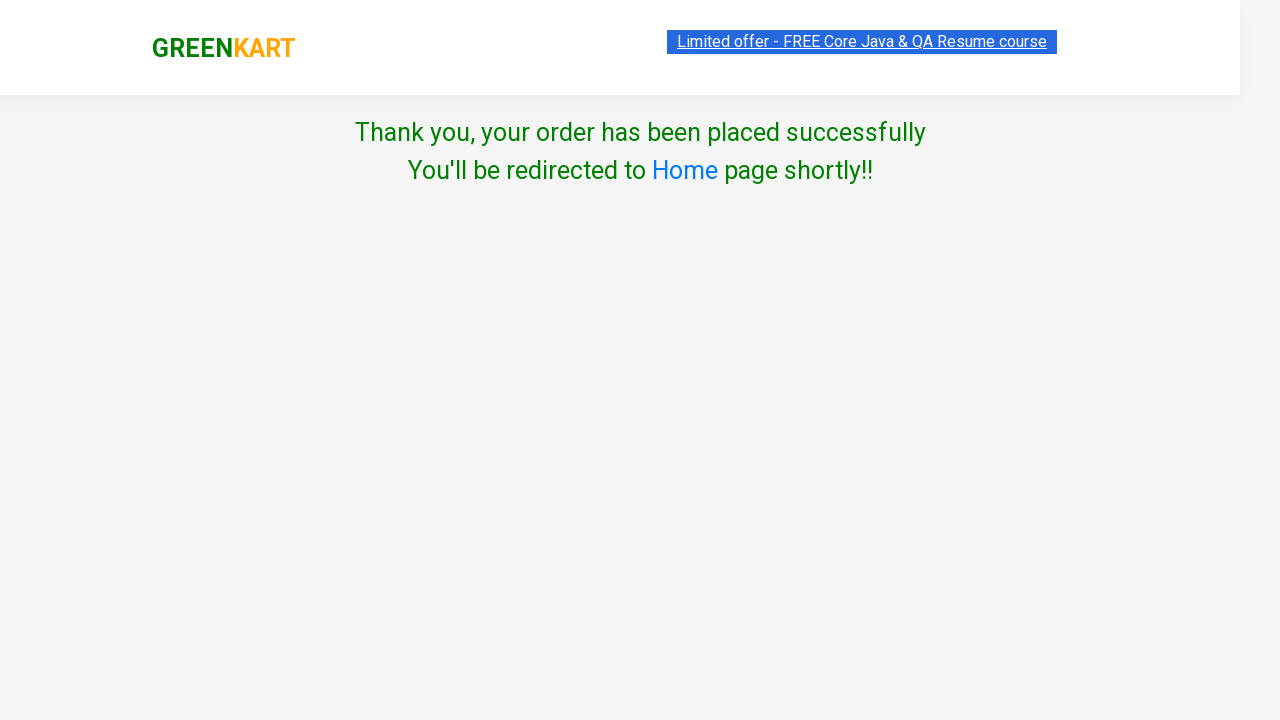

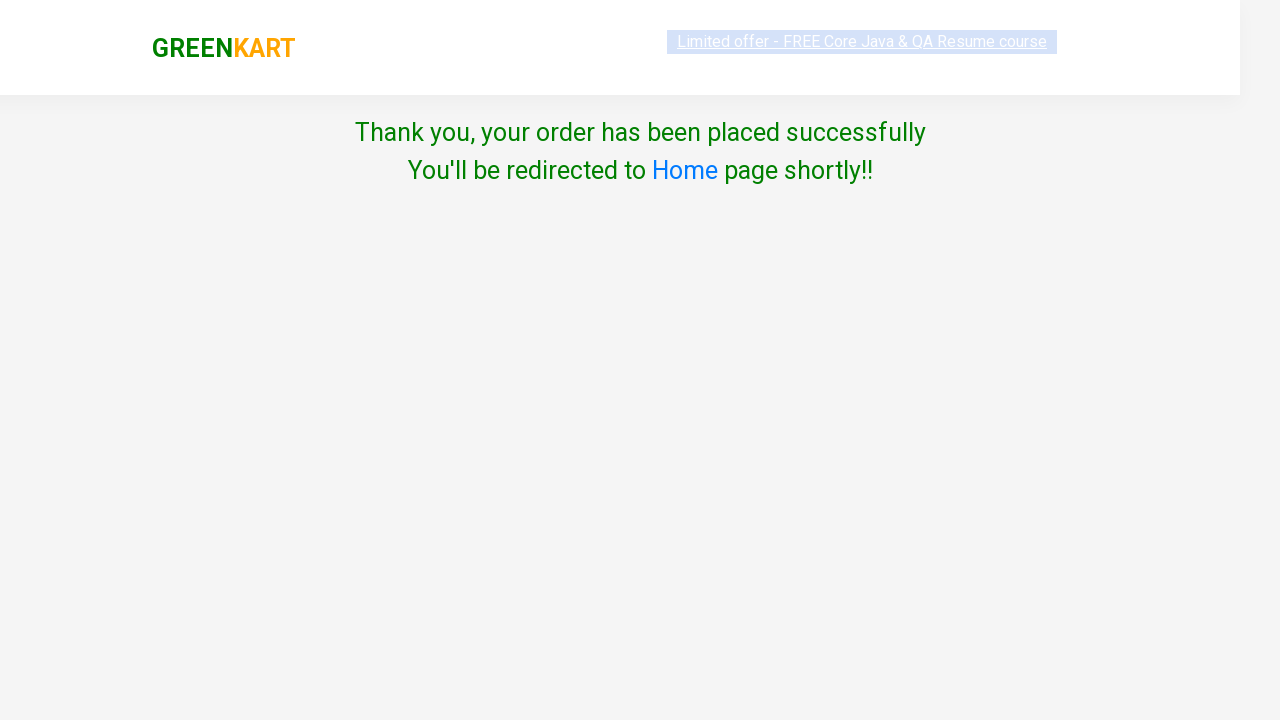